Tests the firstName field by clearing it and entering text including special characters

Starting URL: https://cac-tat.s3.eu-central-1.amazonaws.com/index.html

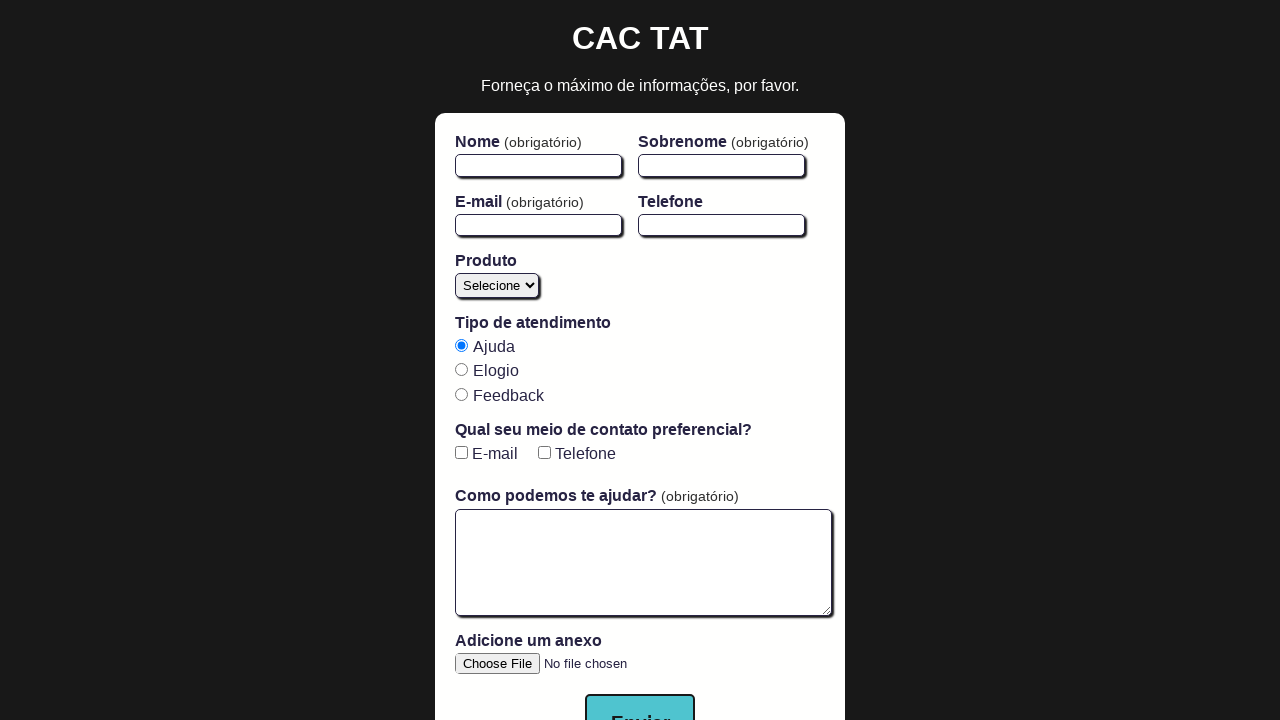

Navigated to test page
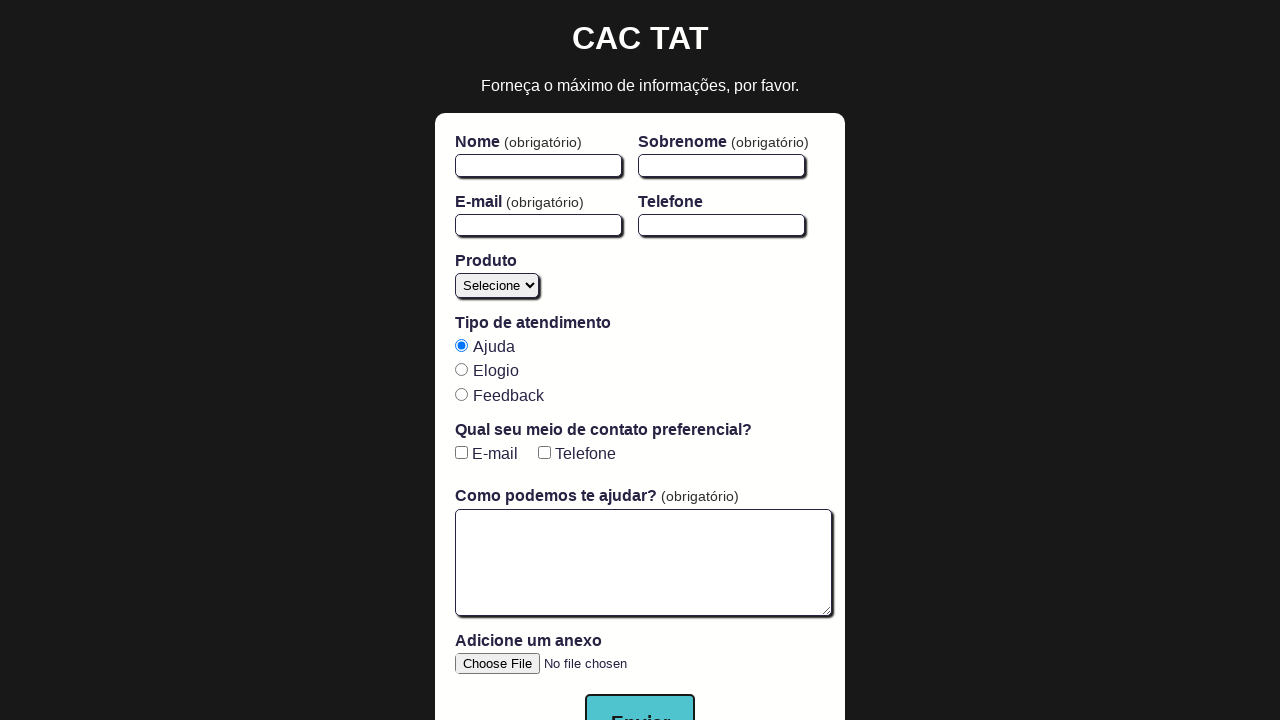

Located firstName field element
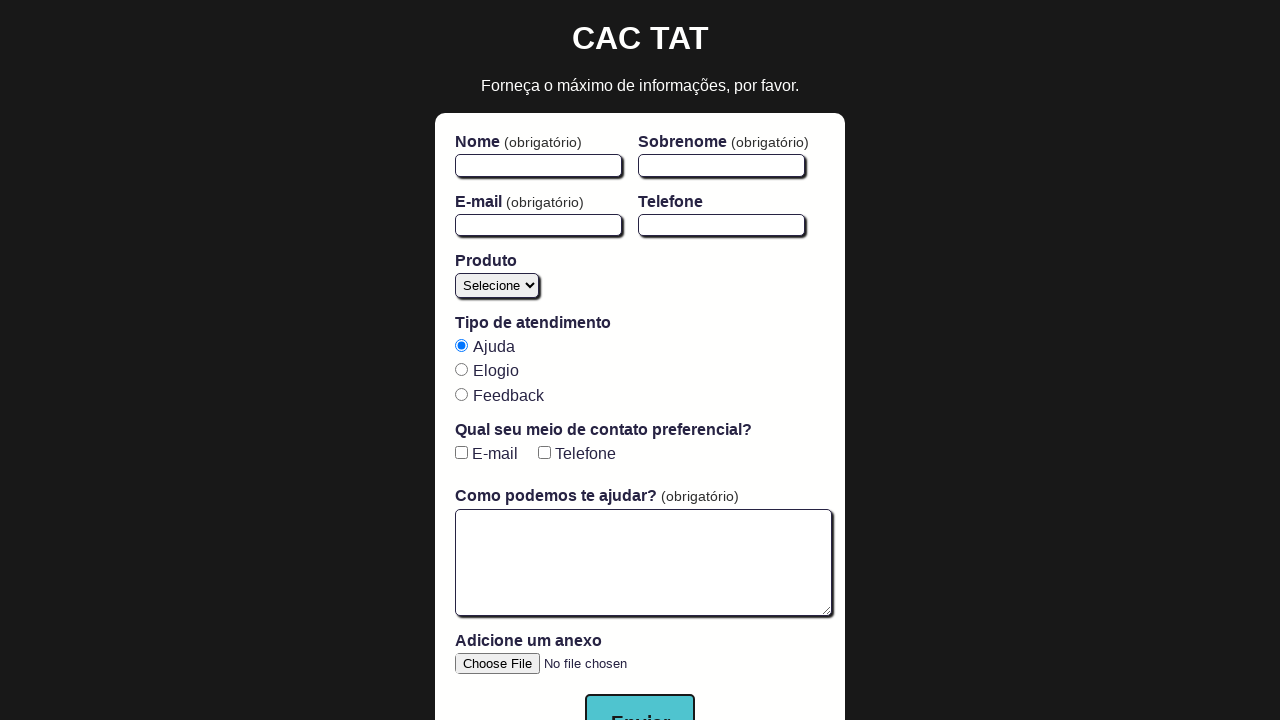

Cleared firstName field on #firstName
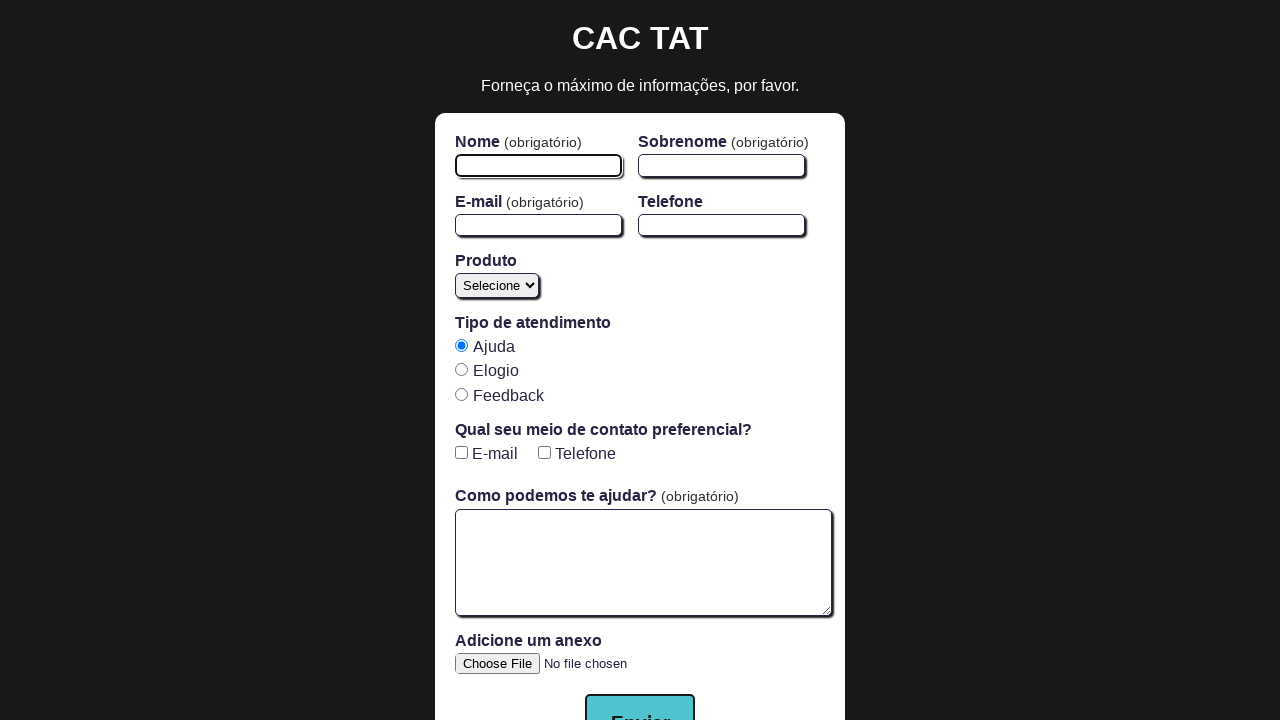

Filled firstName field with 'João' on #firstName
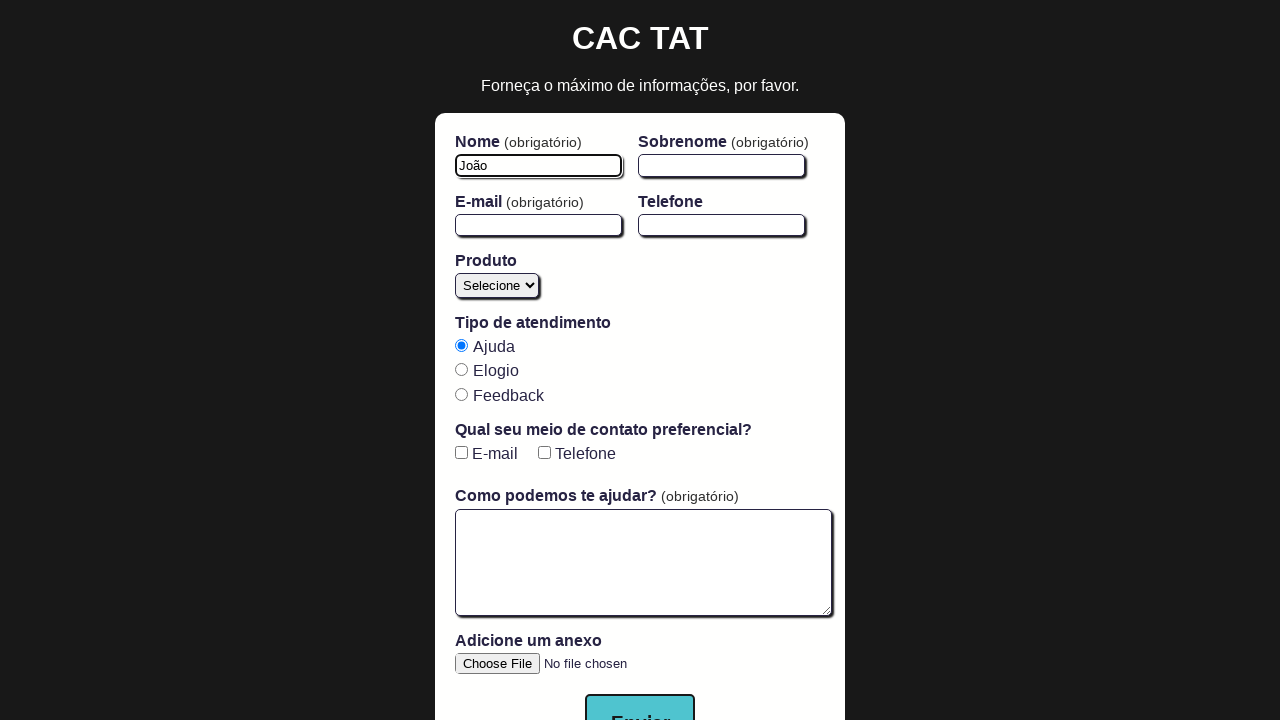

Asserted firstName field contains 'João'
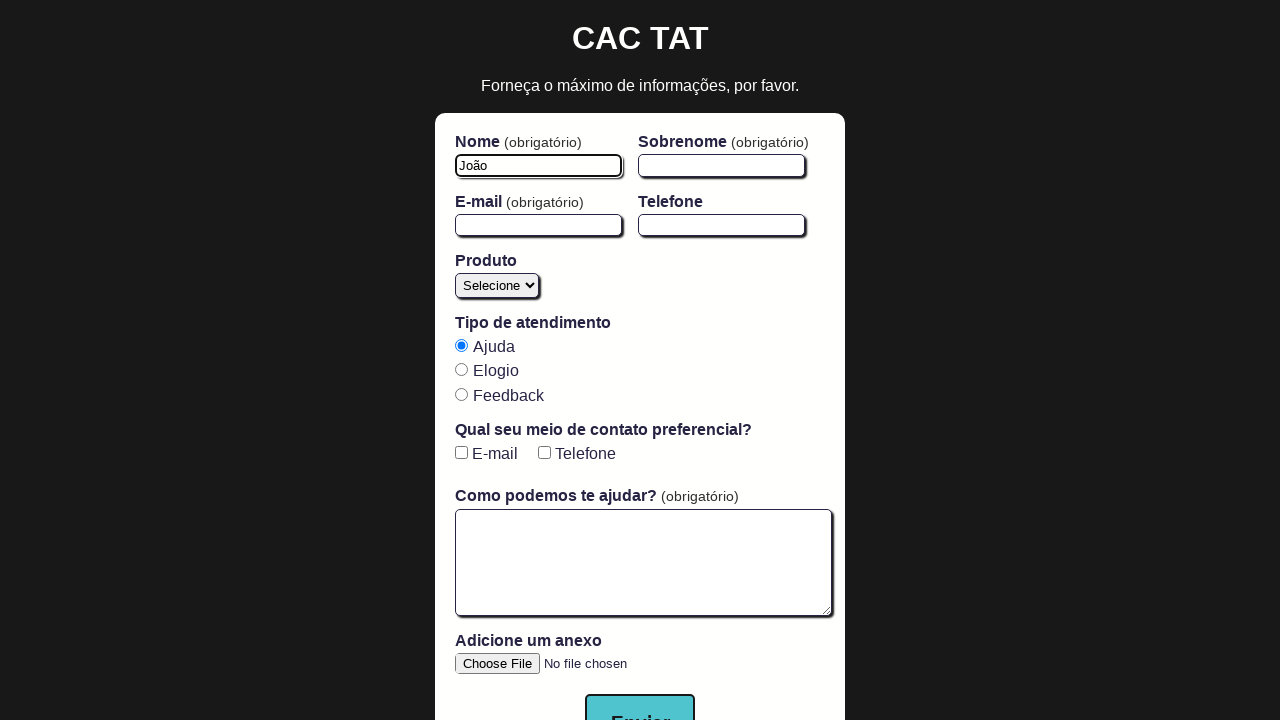

Cleared firstName field on #firstName
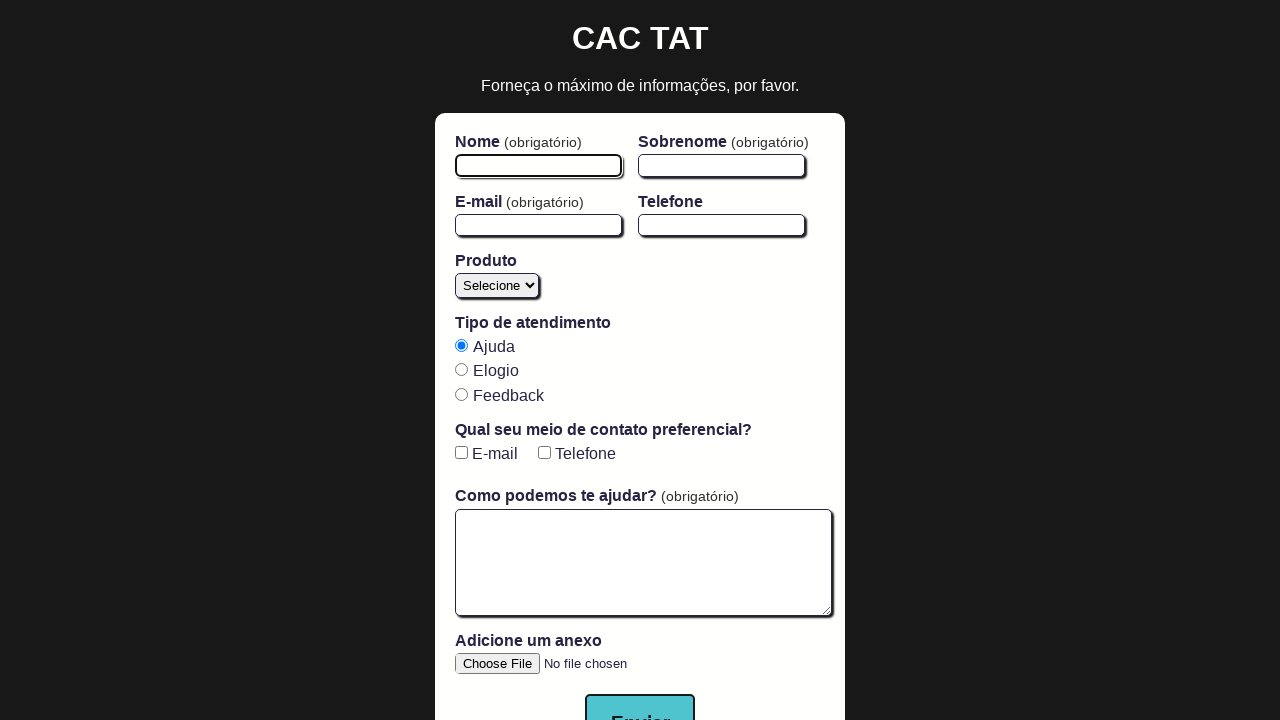

Filled firstName field with 'José María' on #firstName
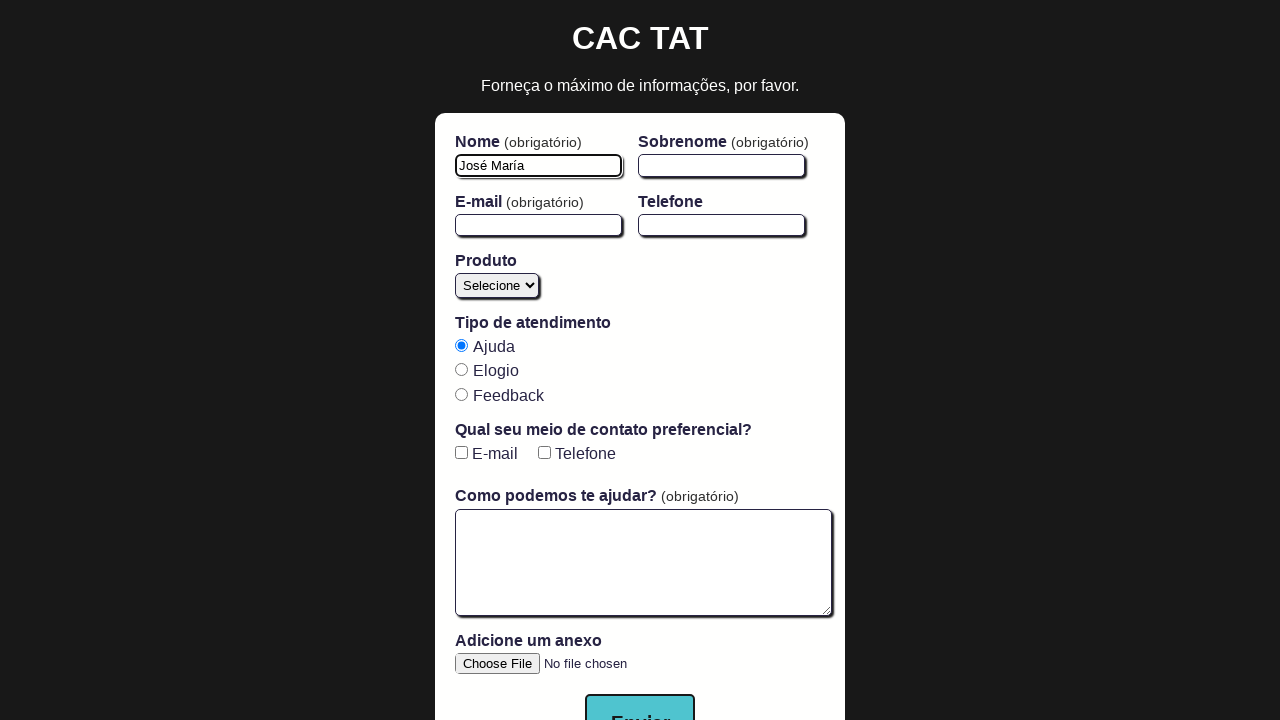

Asserted firstName field contains 'José María'
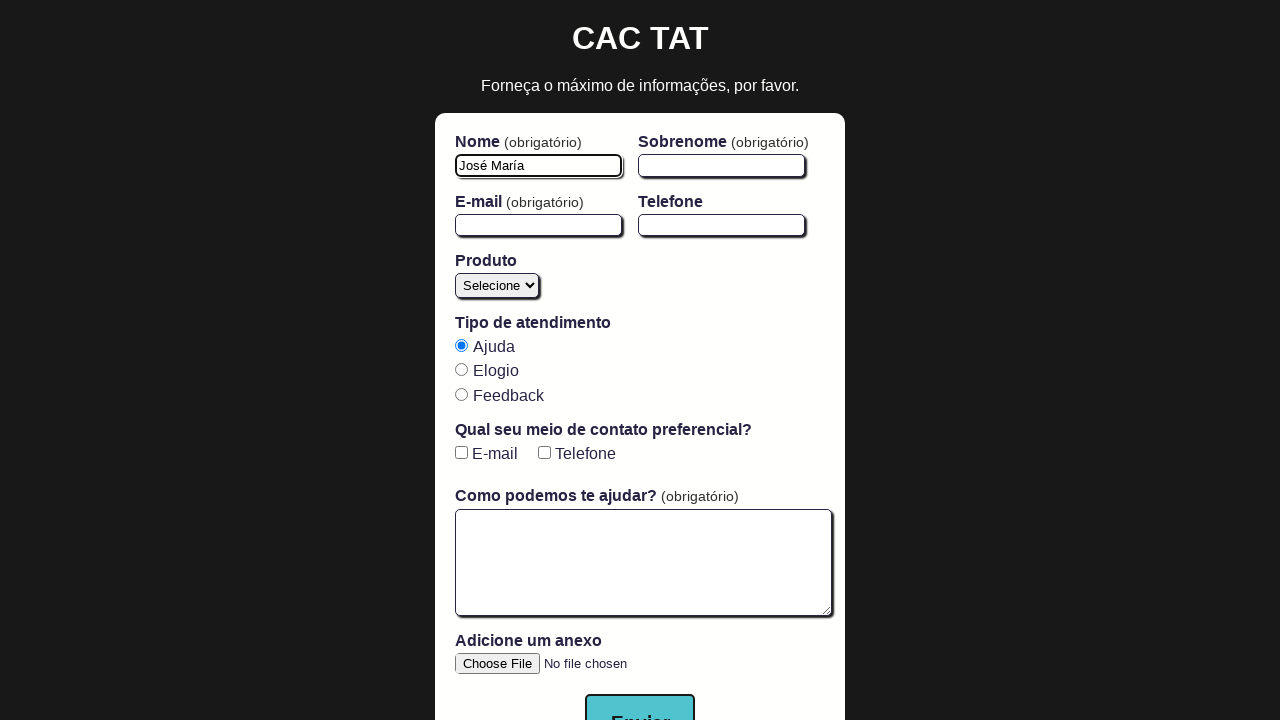

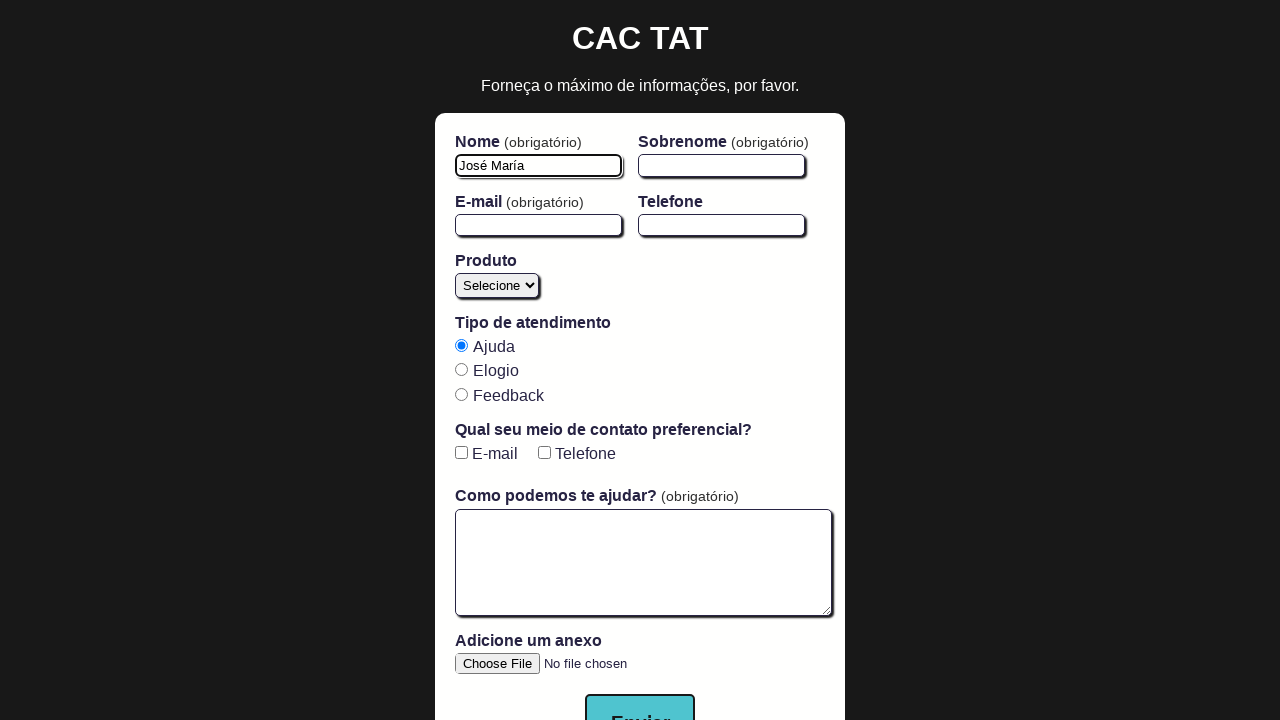